Tests hover functionality by hovering over an image and verifying that hidden content becomes visible

Starting URL: https://the-internet.herokuapp.com/

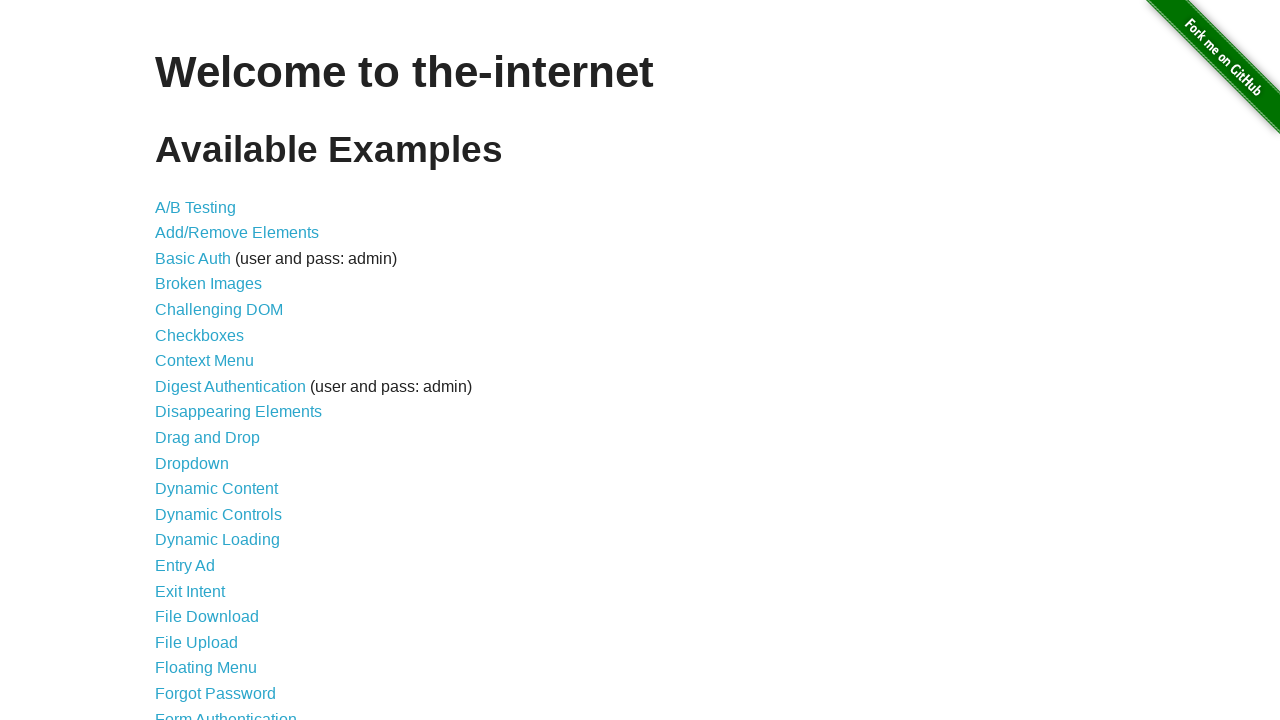

Clicked on Hovers link at (180, 360) on xpath=//*[@id='content']/ul/li[25]/a
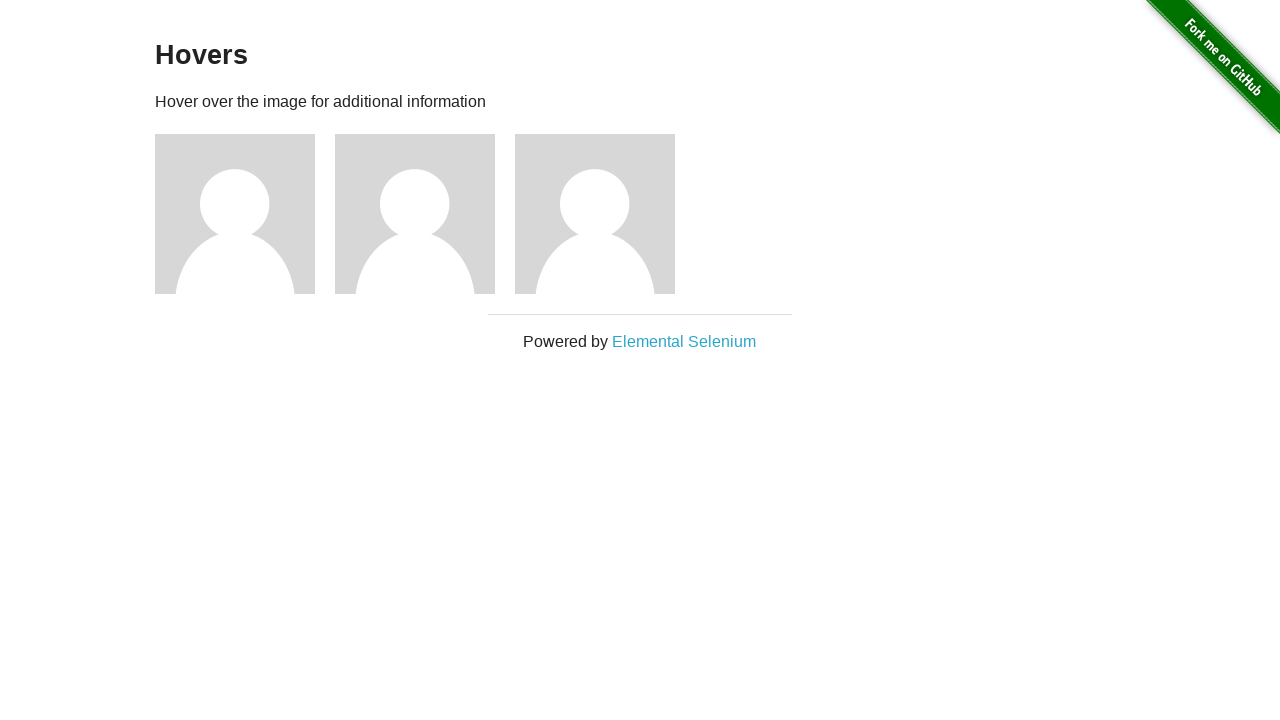

Hovered over the first image at (235, 214) on xpath=//*[@id='content']/div/div[1]/img
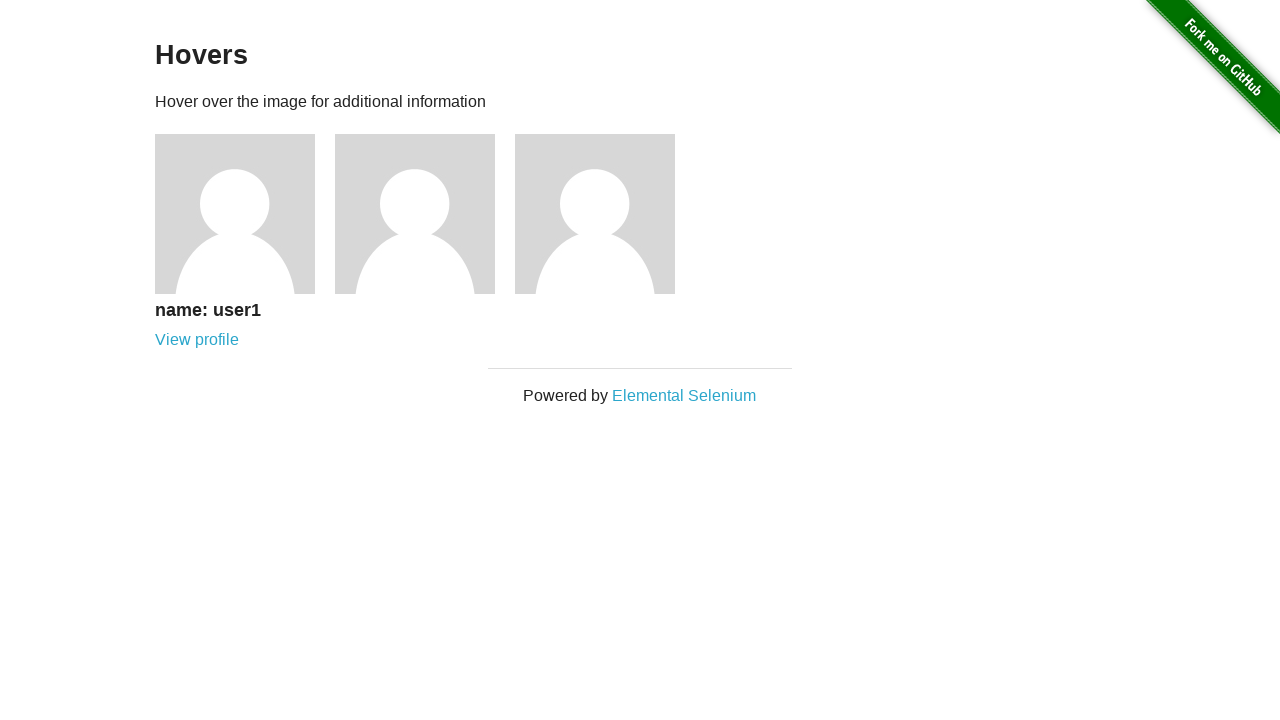

Hidden content became visible after hover
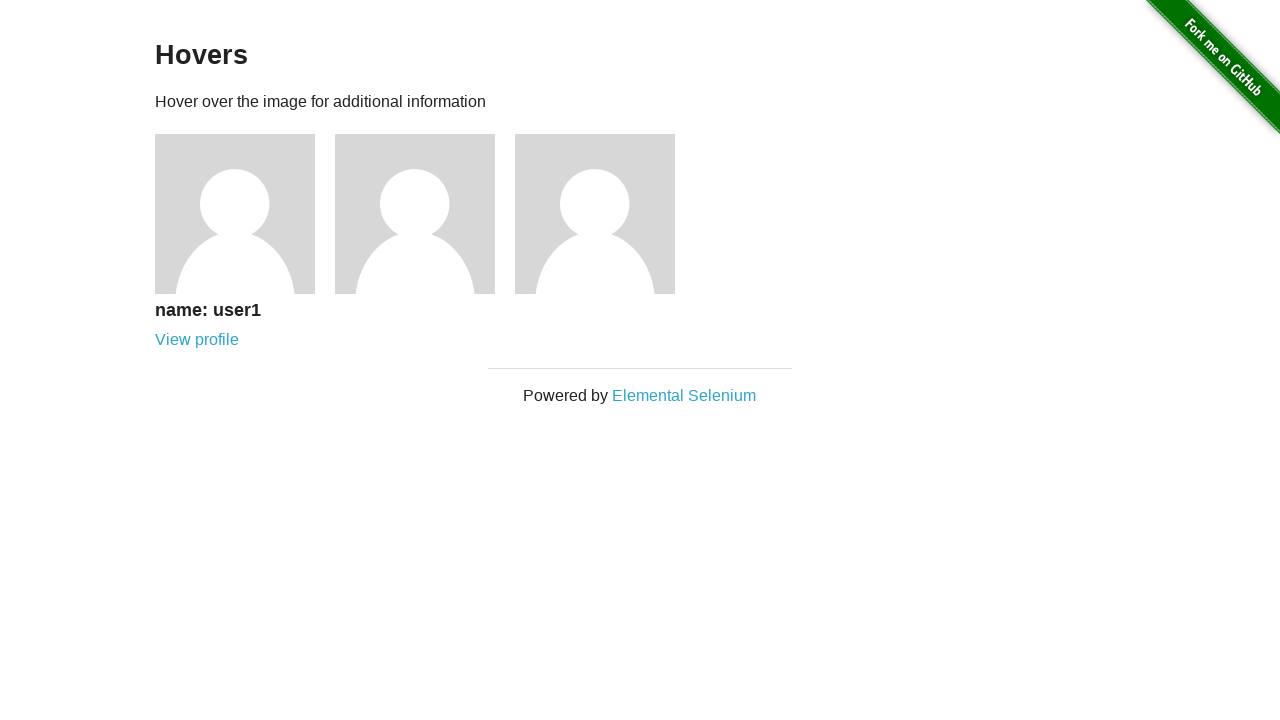

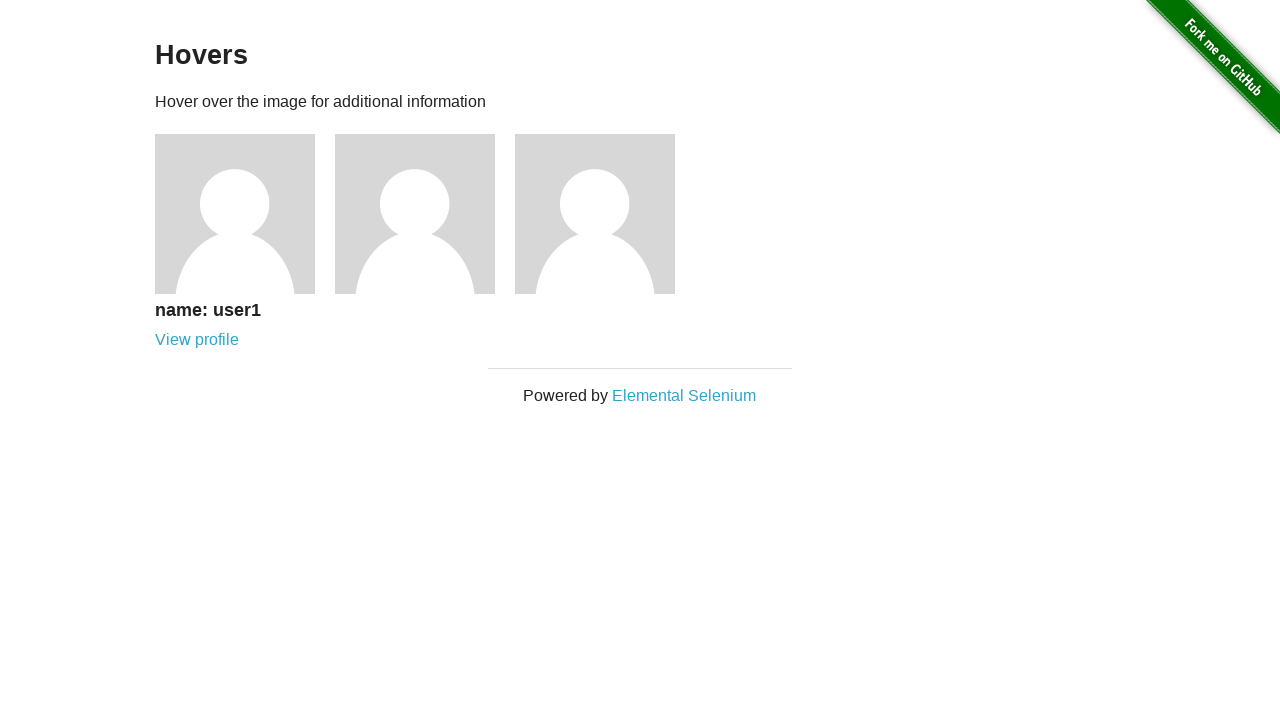